Tests JavaScript alert handling by clicking a button that triggers a prompt dialog and entering text into it

Starting URL: https://www.lambdatest.com/selenium-playground/javascript-alert-box-demo

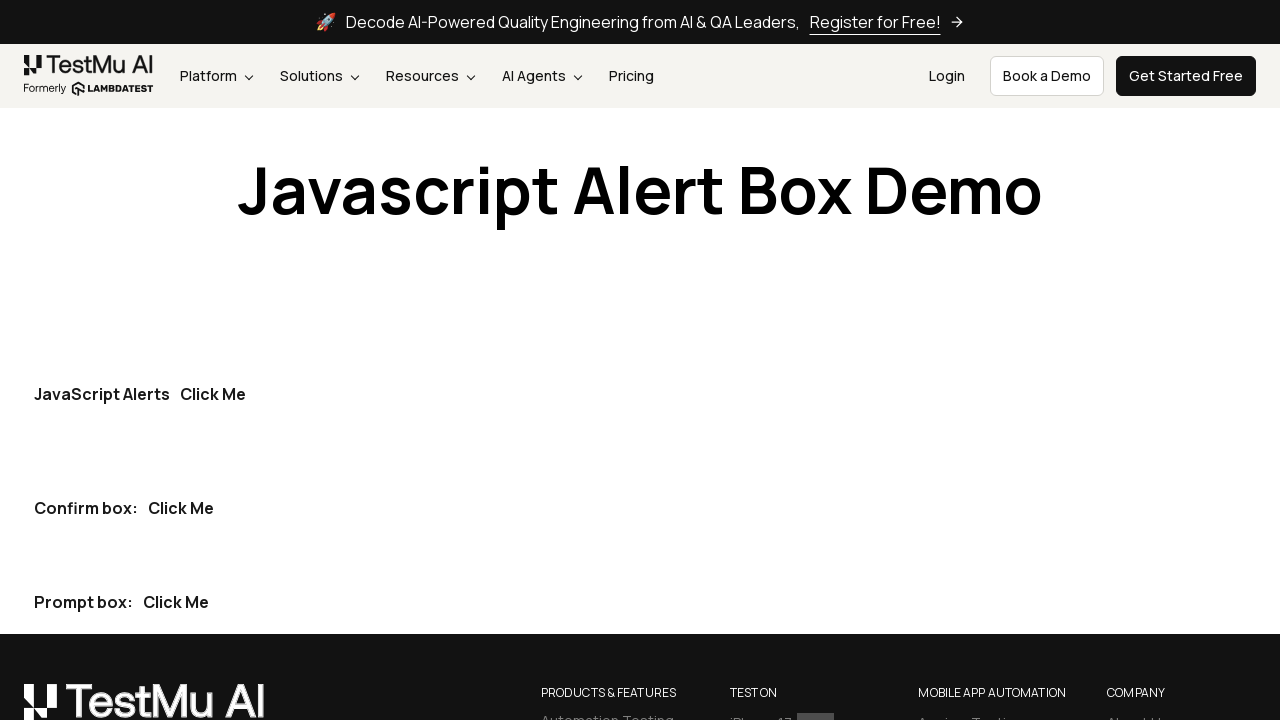

Set up dialog handler to accept prompt with text 'Yaser'
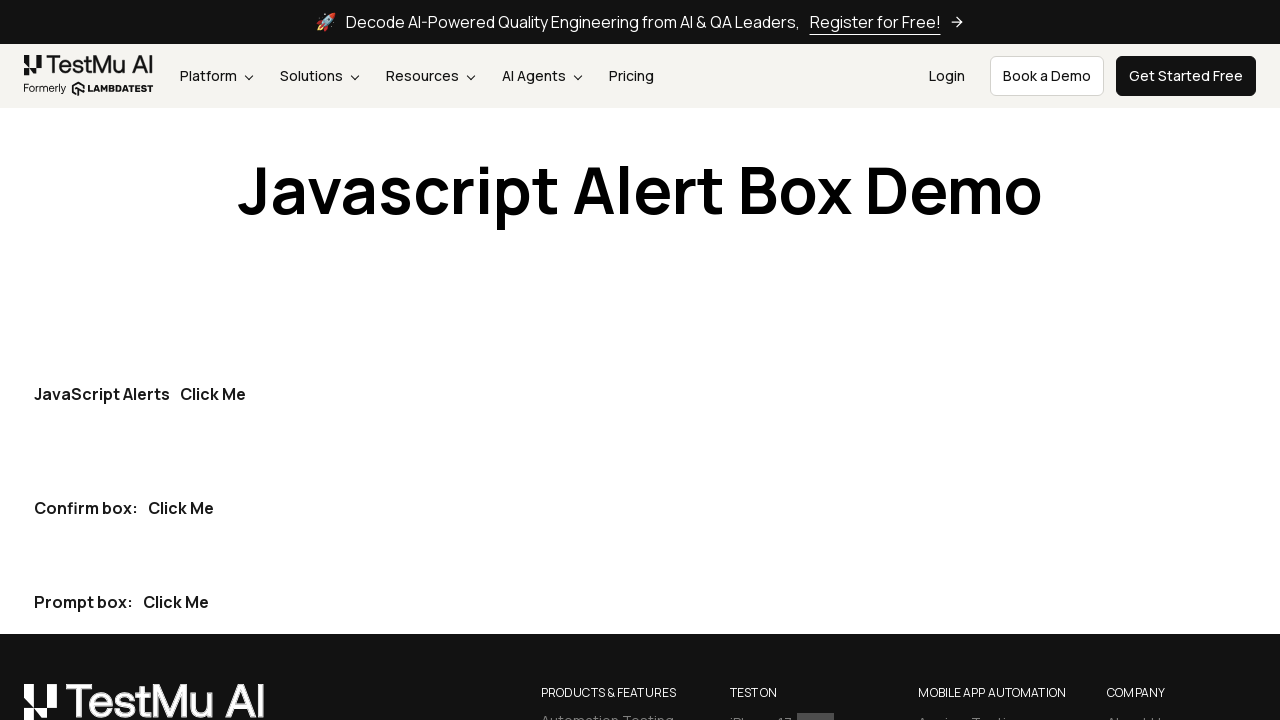

Clicked the third 'Click Me' button to trigger prompt dialog at (176, 602) on button:has-text('Click Me') >> nth=2
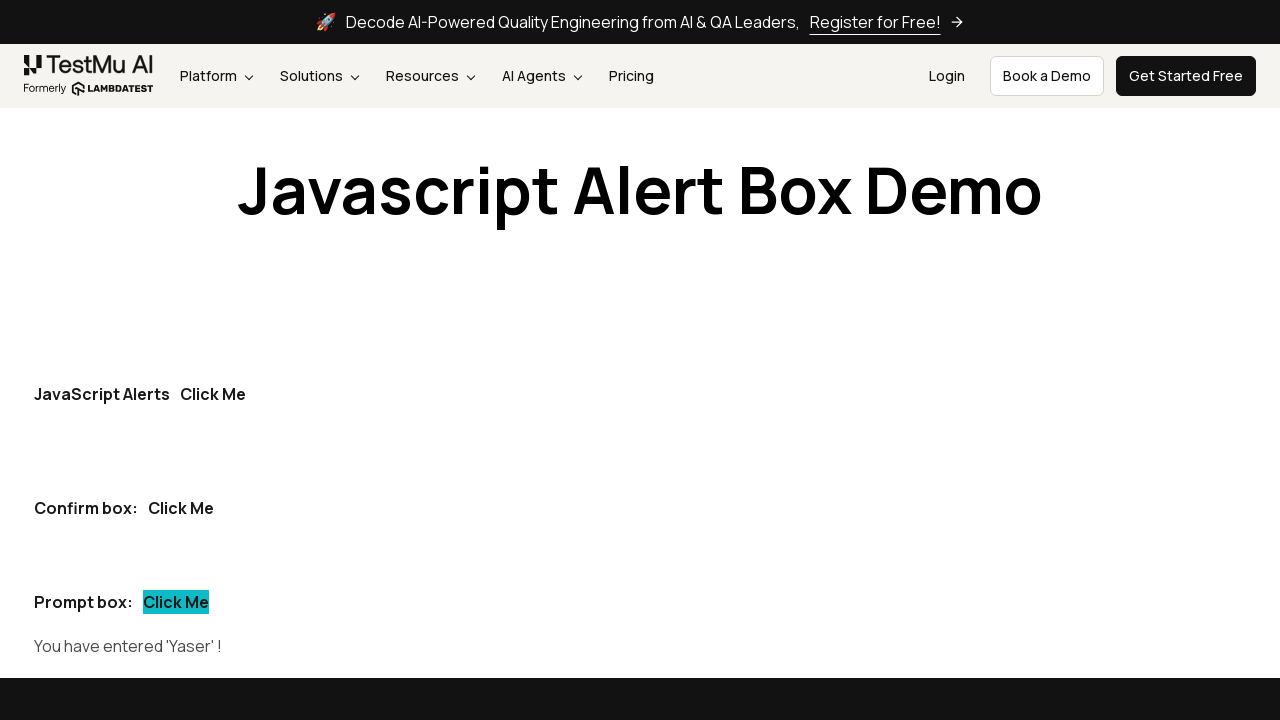

Verified that entered text 'Yaser' appears on the page
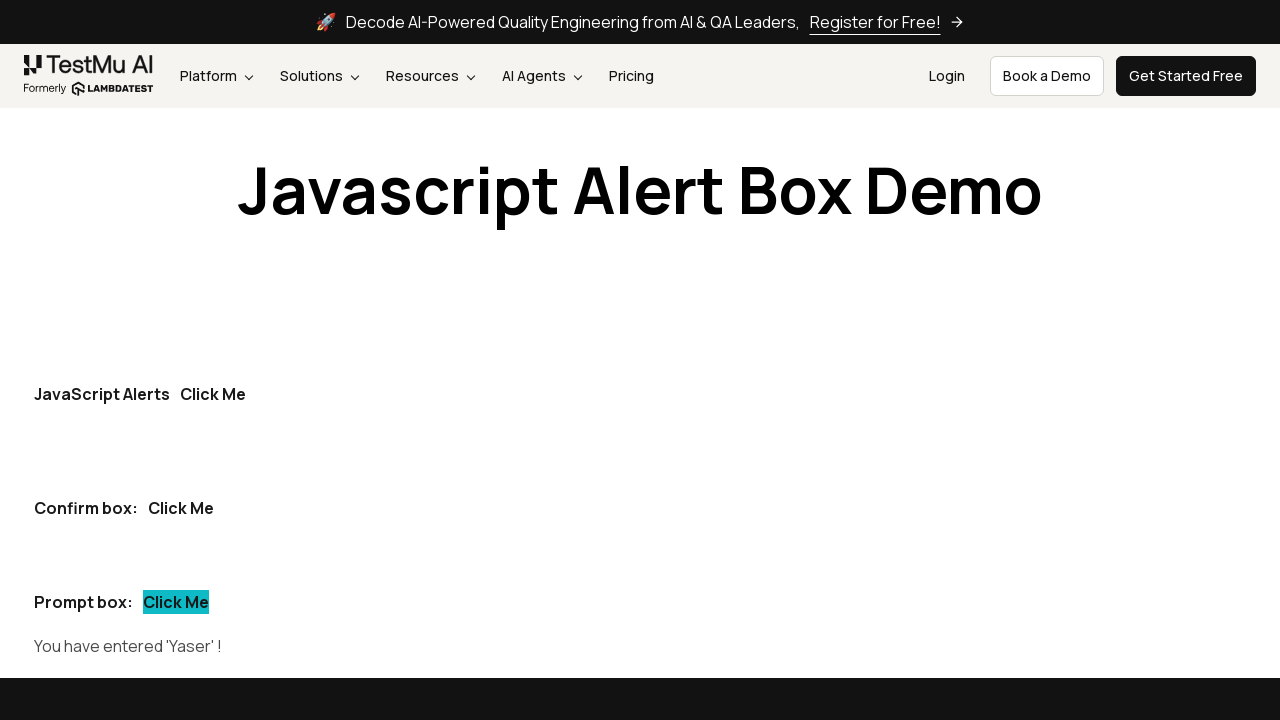

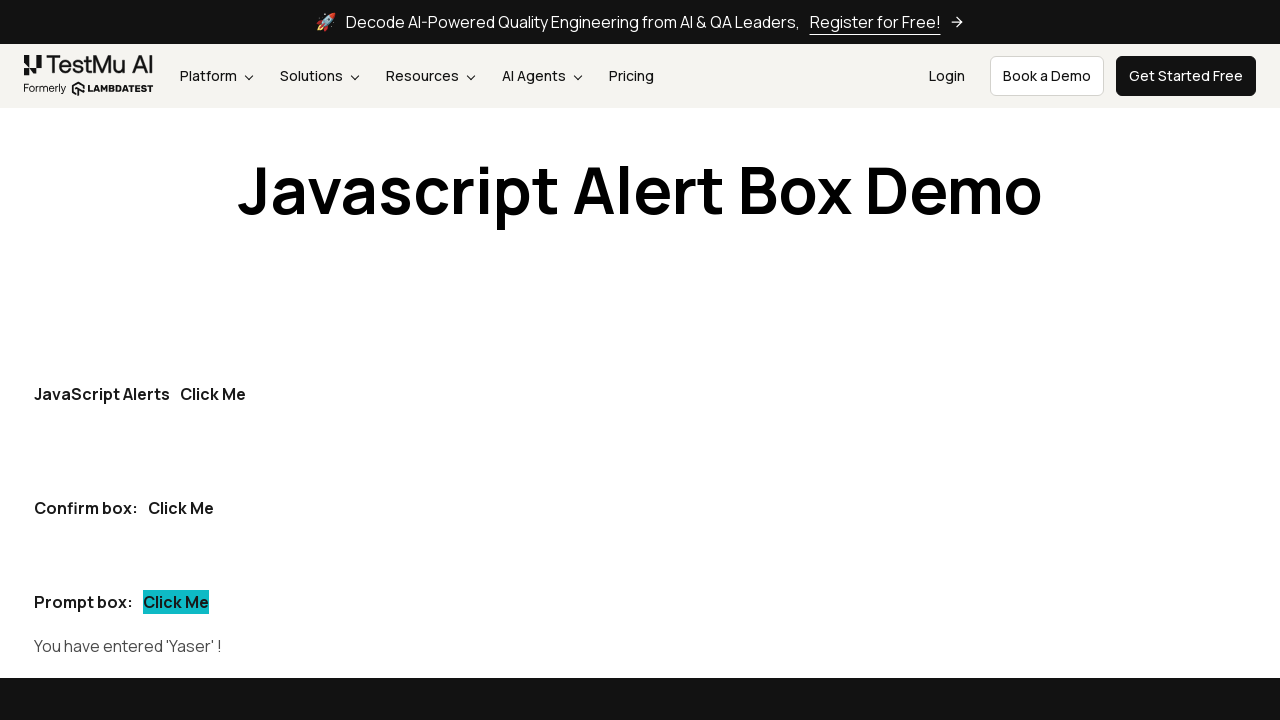